Tests dynamic loading functionality by clicking a start button and waiting for hidden content to become visible, then verifying the displayed text contains "Hello World!"

Starting URL: https://the-internet.herokuapp.com/dynamic_loading/1

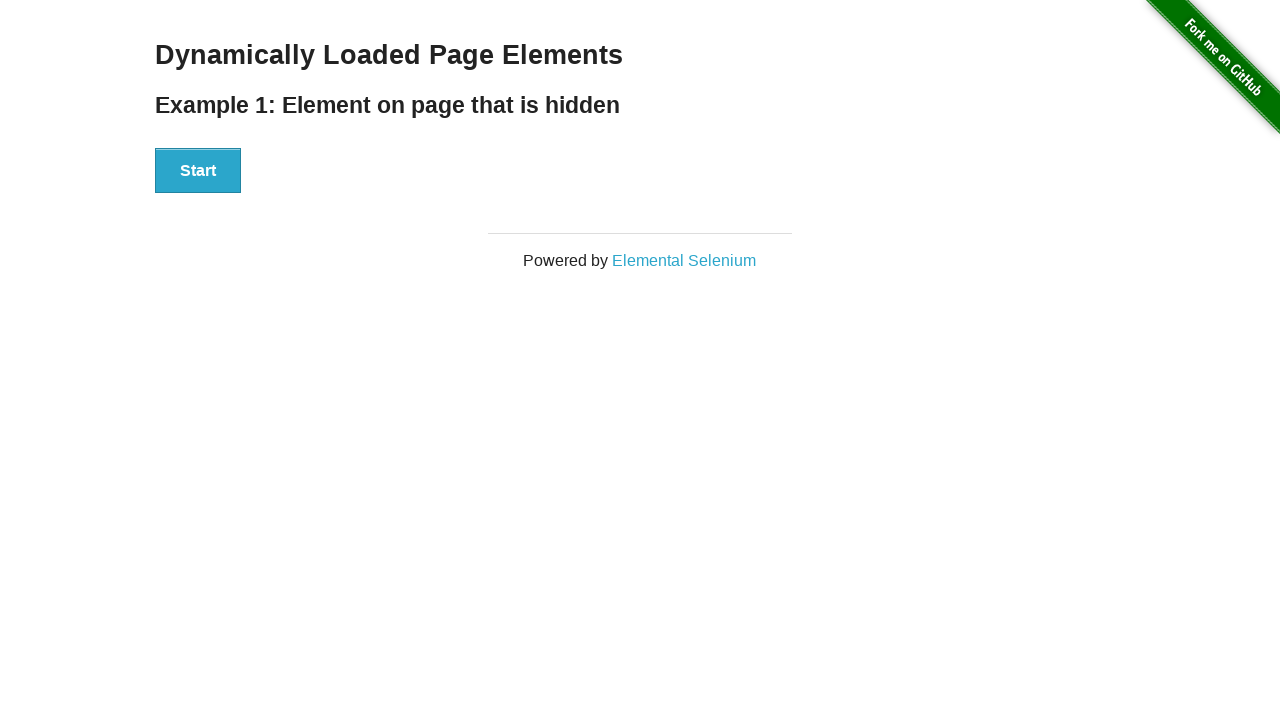

Clicked the start button to trigger dynamic loading at (198, 171) on xpath=//div[@id='start']/button
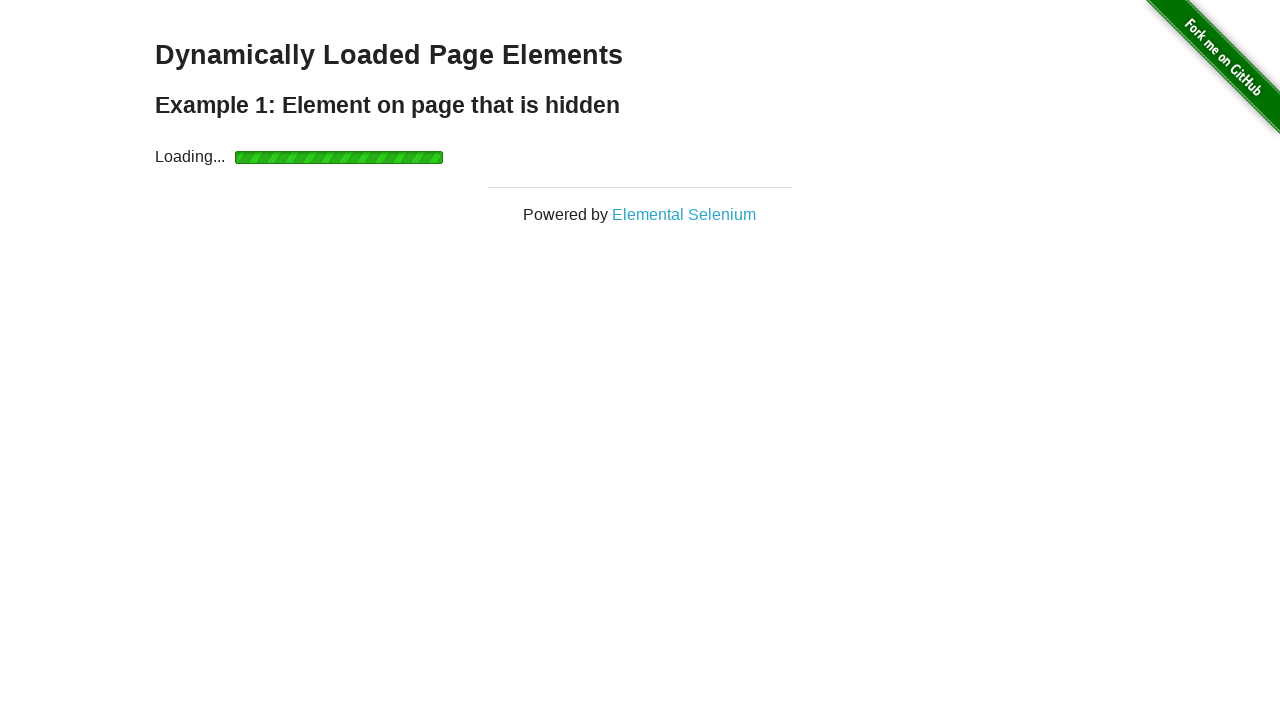

Waited for hidden content to become visible
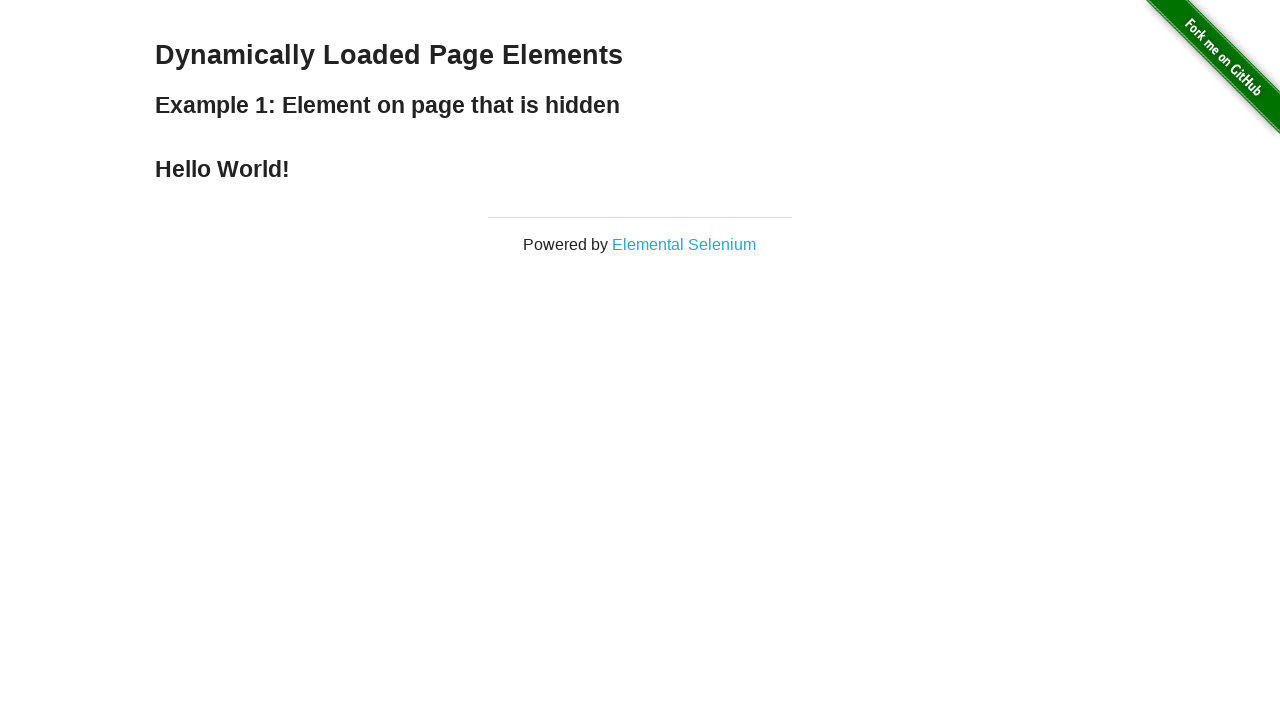

Retrieved text content from the finish element
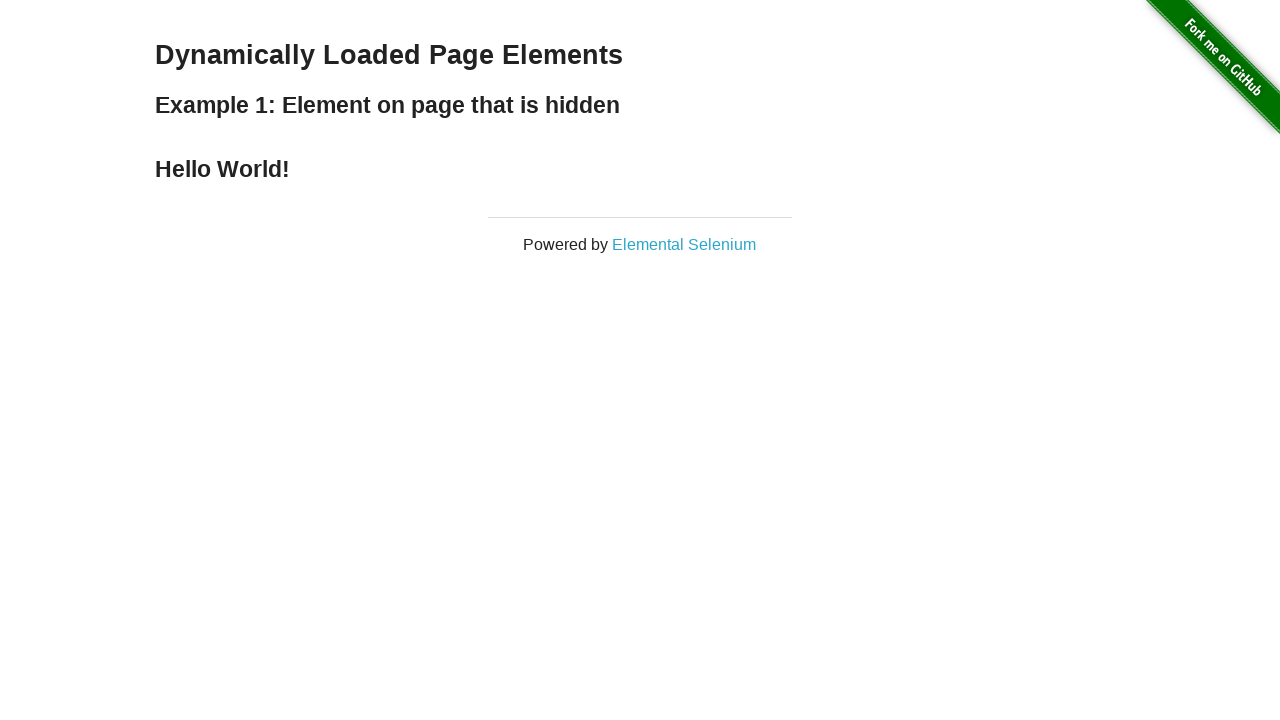

Verified that displayed text contains 'Hello World!'
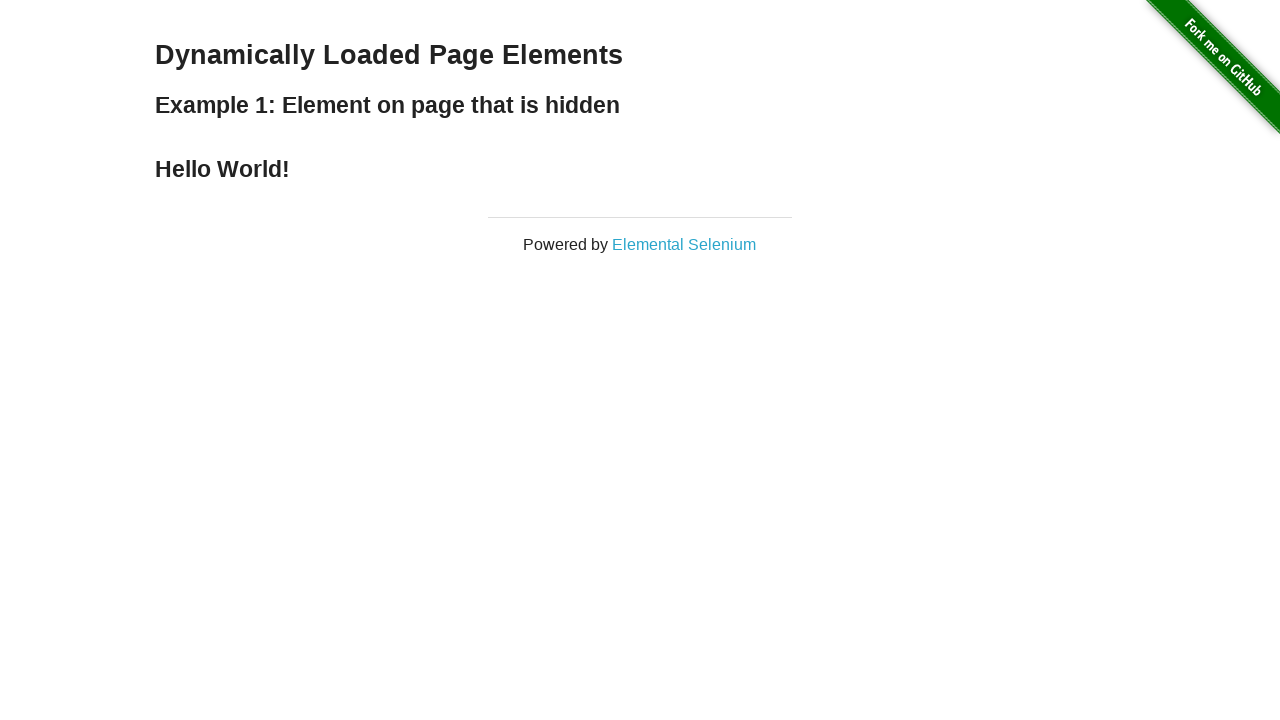

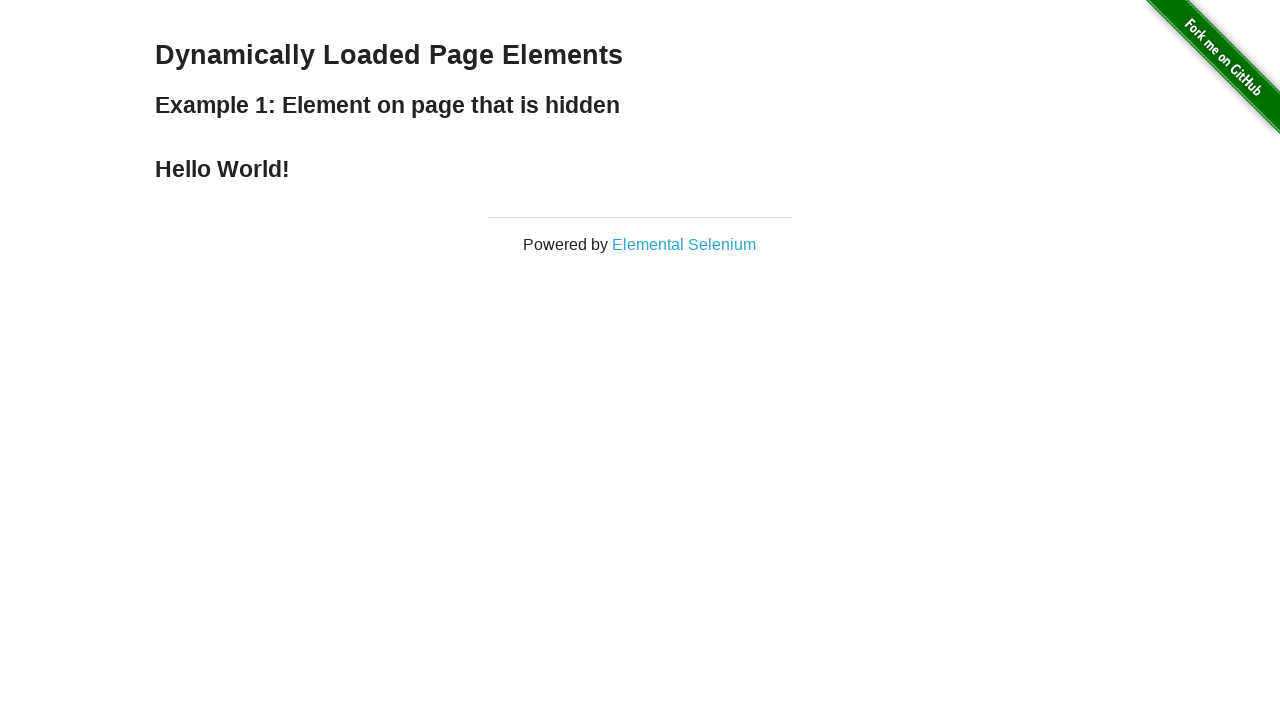